Tests browser navigation functionality by clicking links and using back, forward, and refresh navigation commands to move between pages

Starting URL: https://the-internet.herokuapp.com/

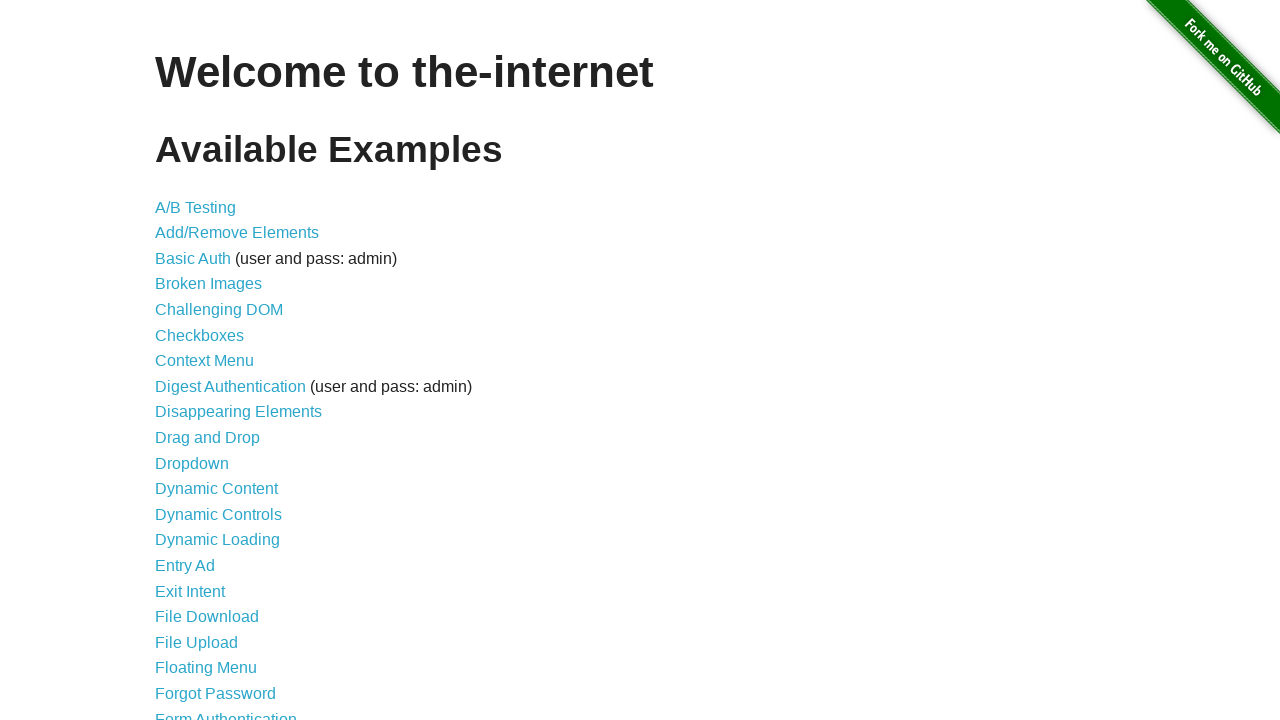

Clicked on Form Authentication link at (226, 712) on text=Form Authentication
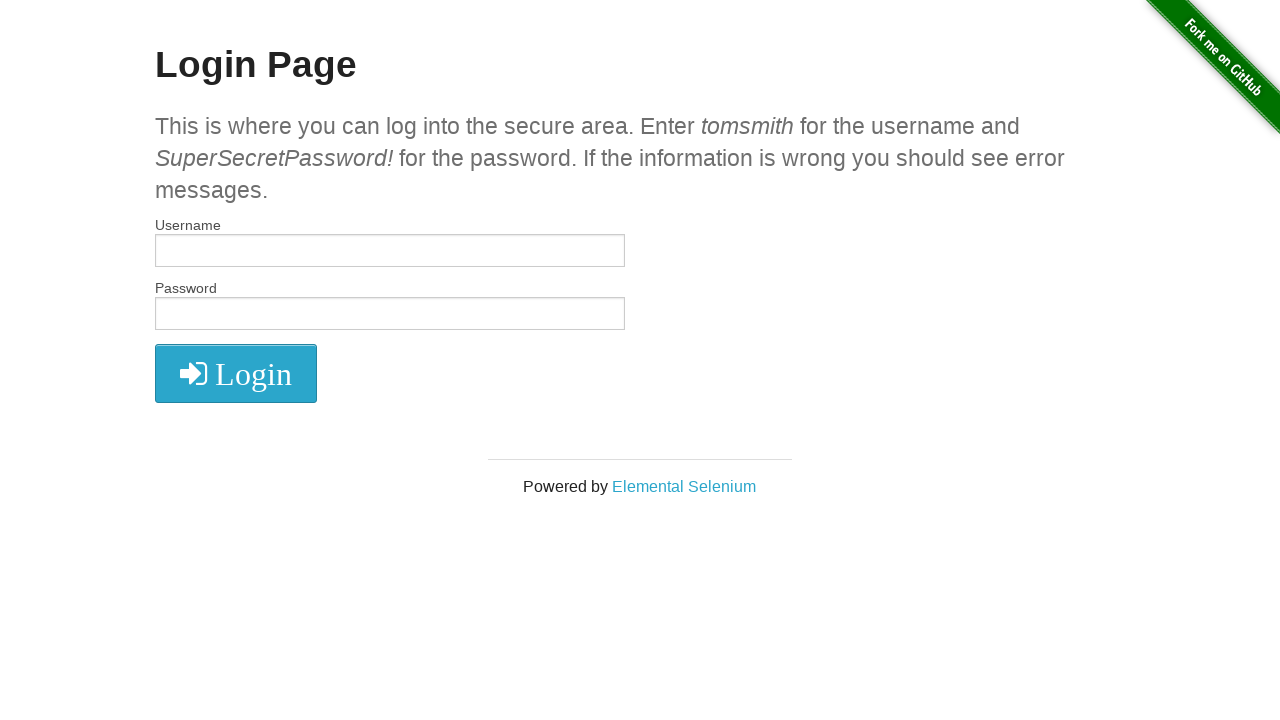

Navigated back to homepage
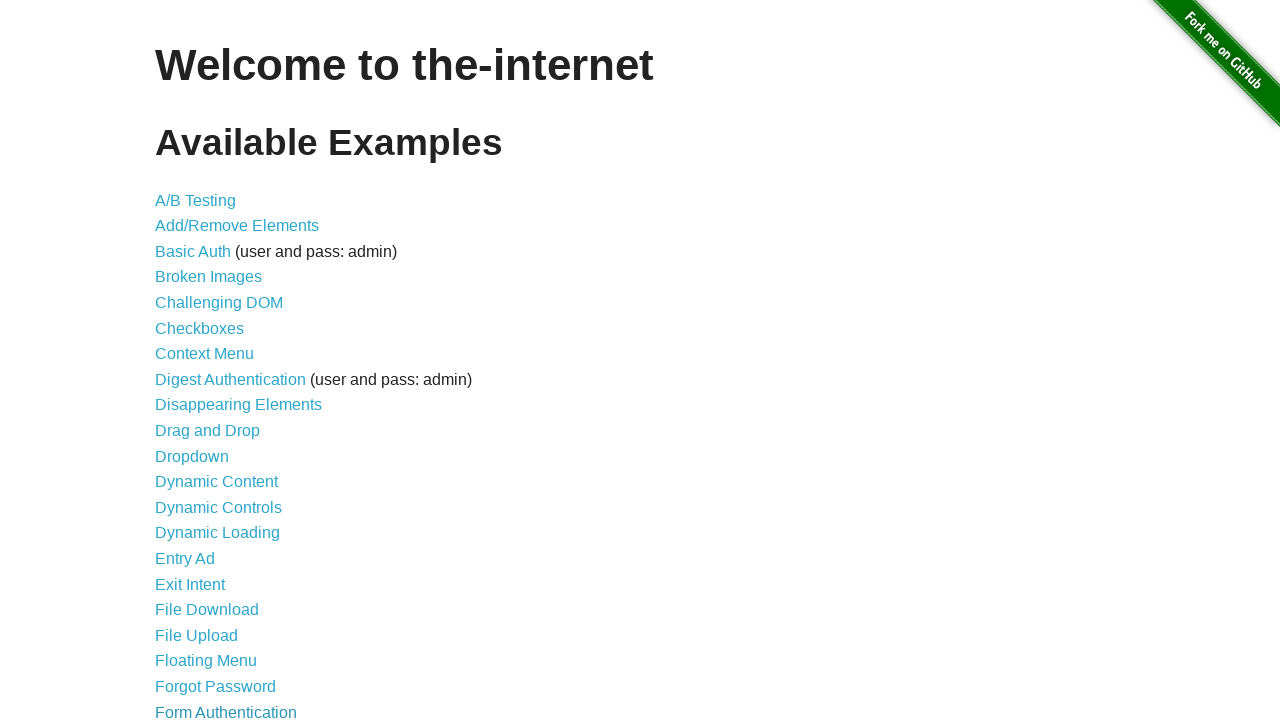

Clicked on Drag and Drop link at (208, 431) on text=Drag and Drop
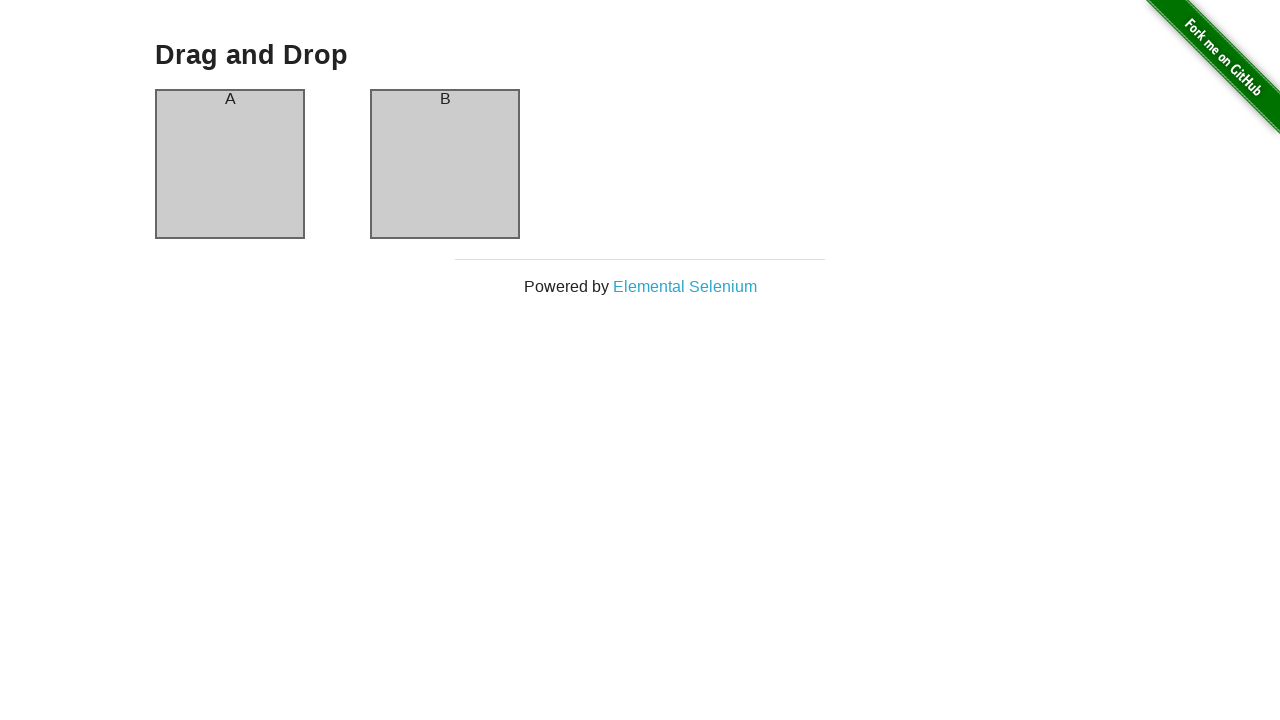

Refreshed the current page
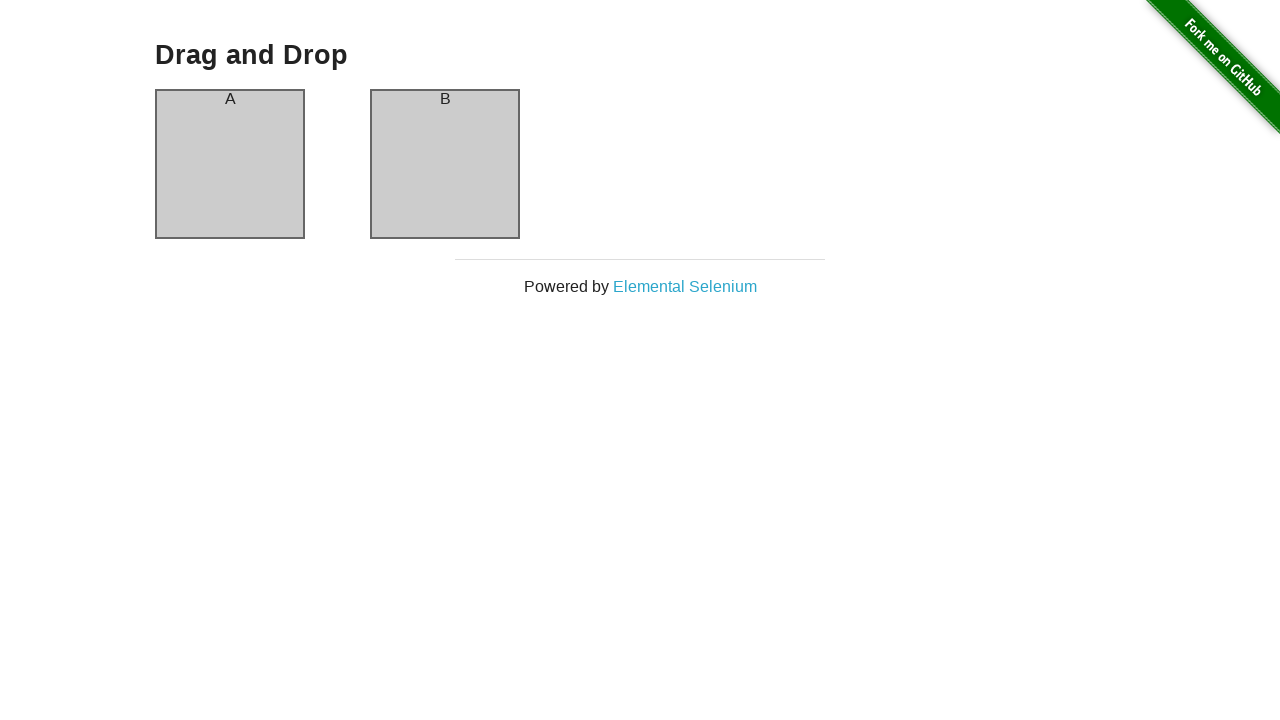

Navigated back to previous page
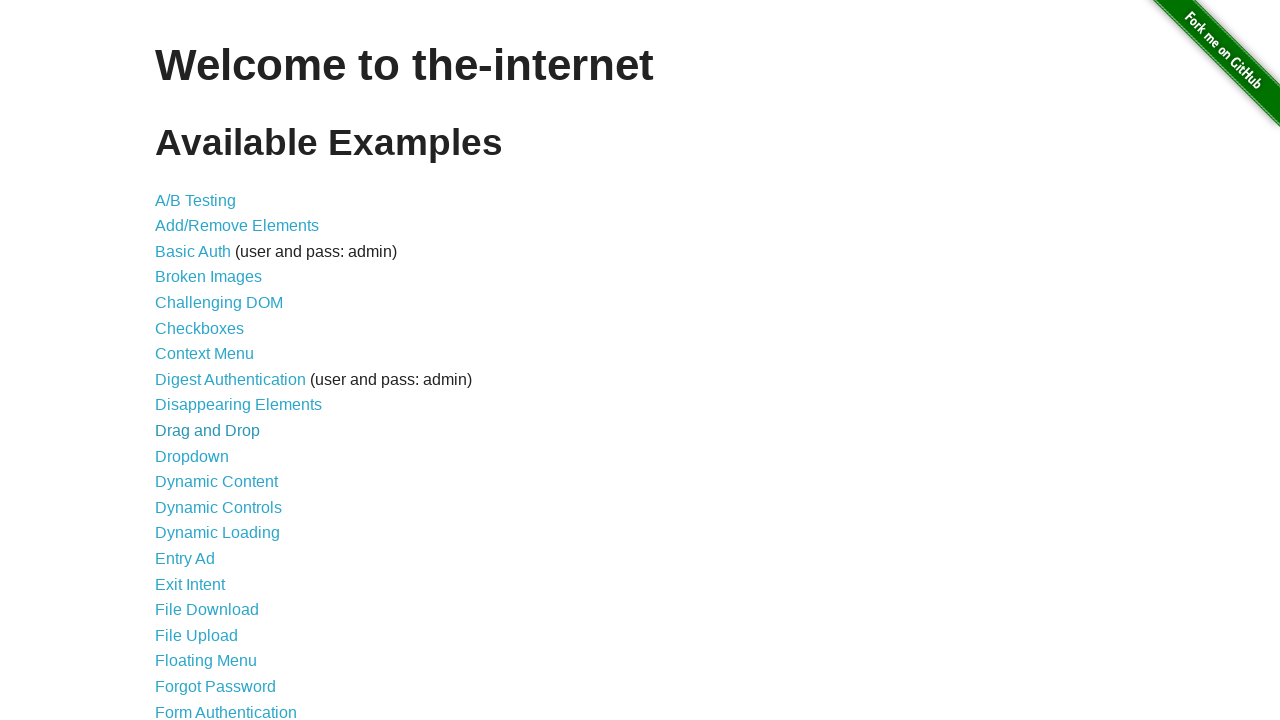

Navigated forward to next page
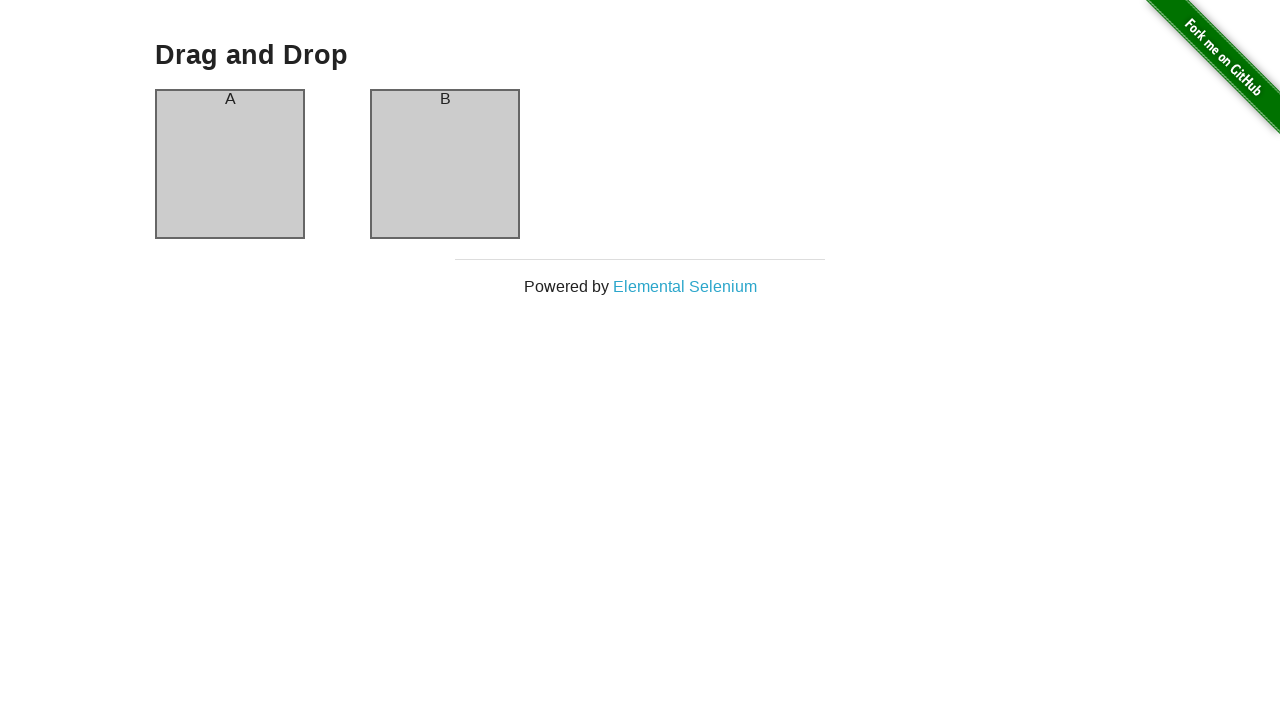

Located title element
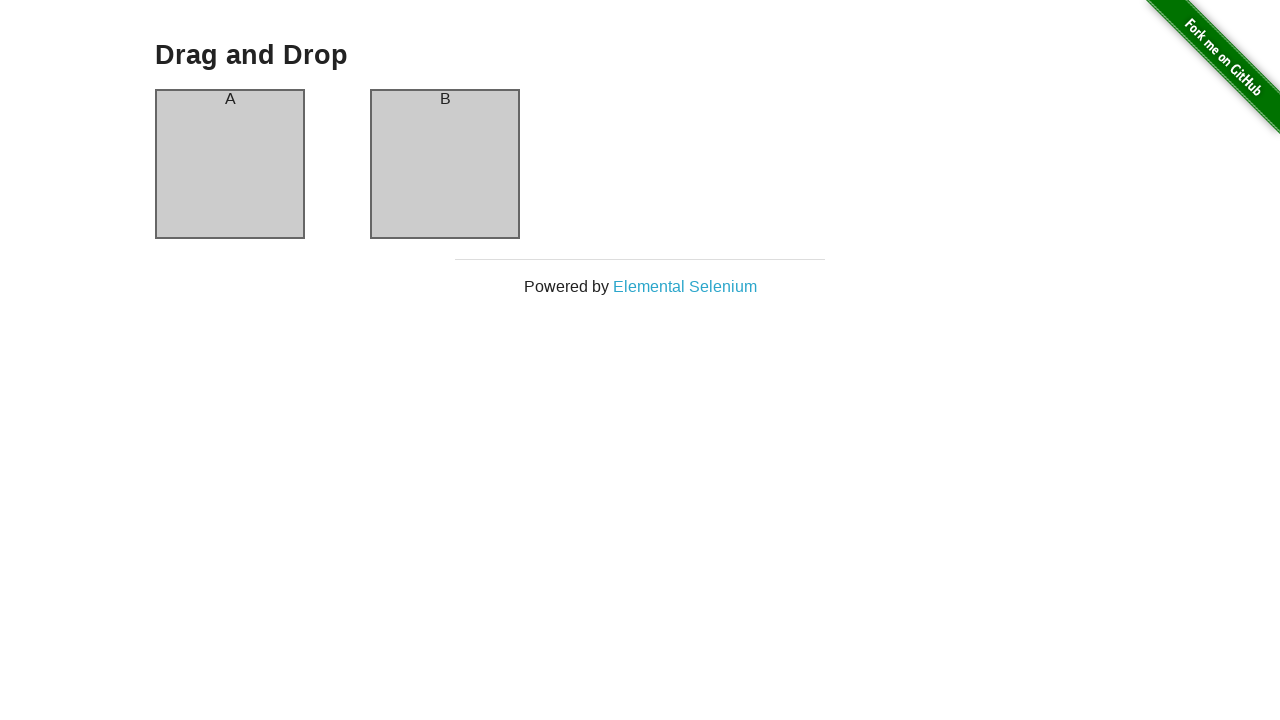

Verified title text is 'Drag and Drop'
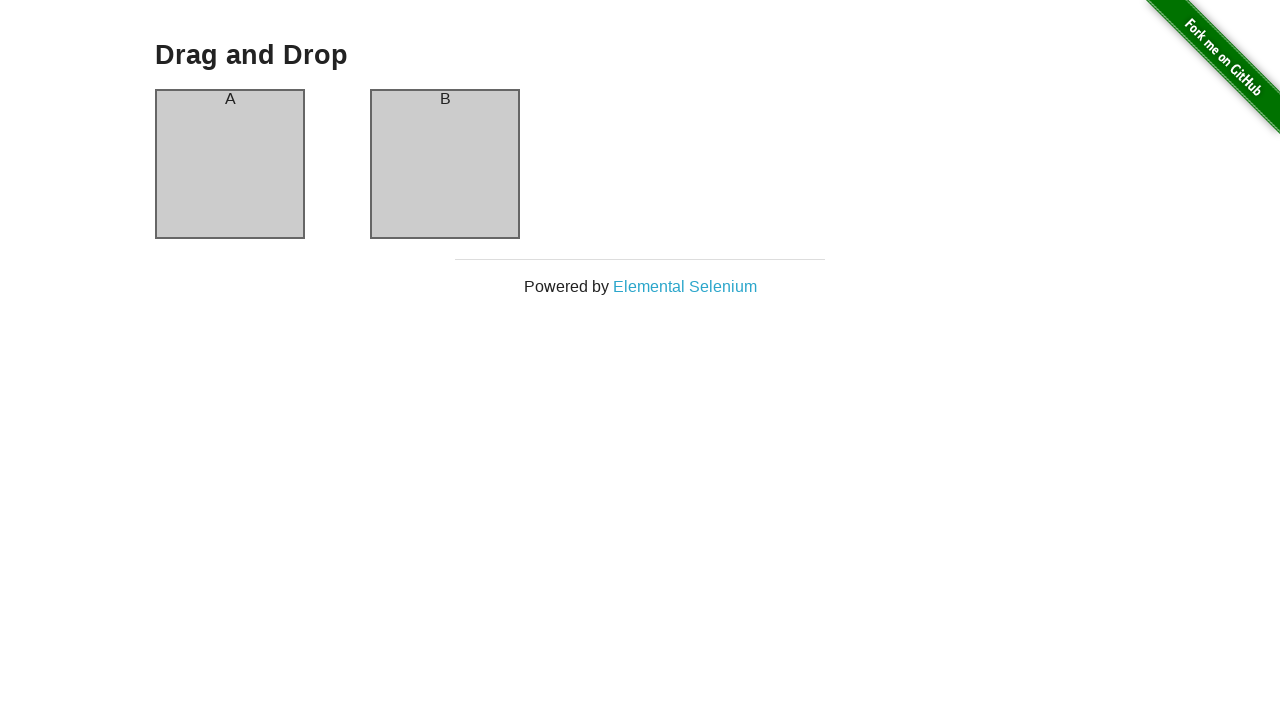

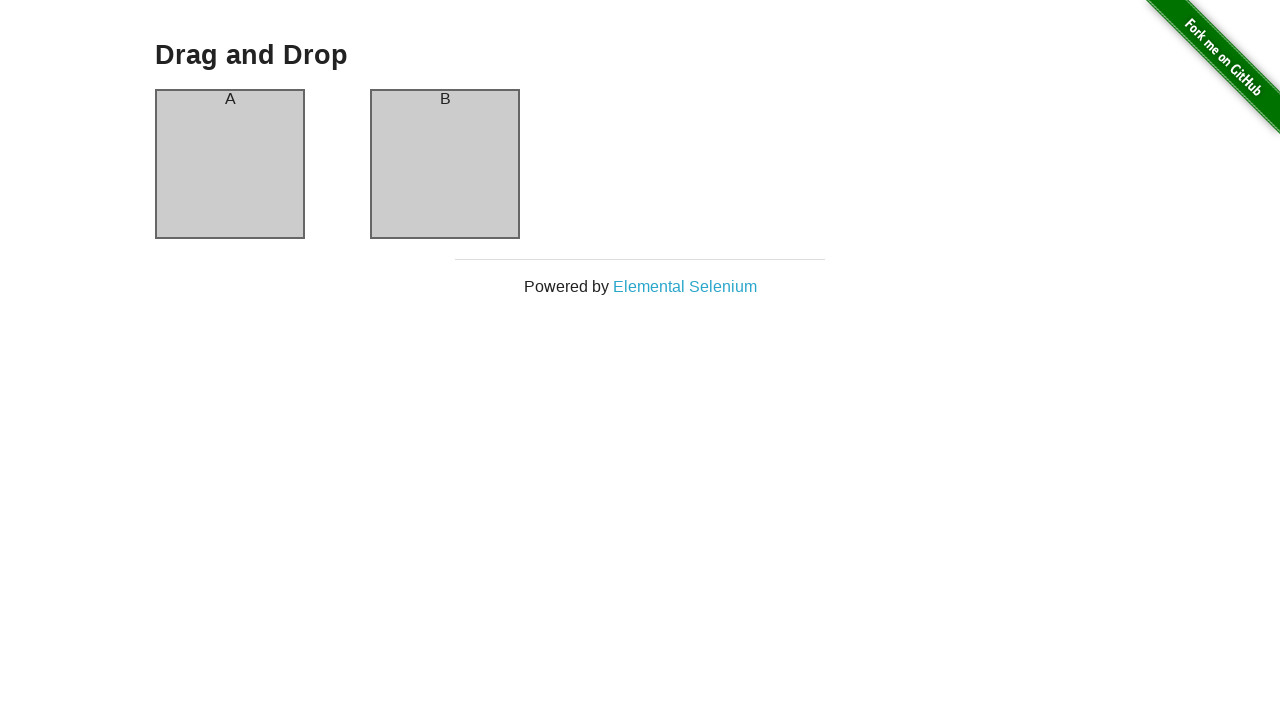